Tests a form that requires extracting a value from an image element's attribute, calculating a mathematical result, filling it in, checking a checkbox, selecting a radio button, and submitting the form.

Starting URL: http://suninjuly.github.io/get_attribute.html

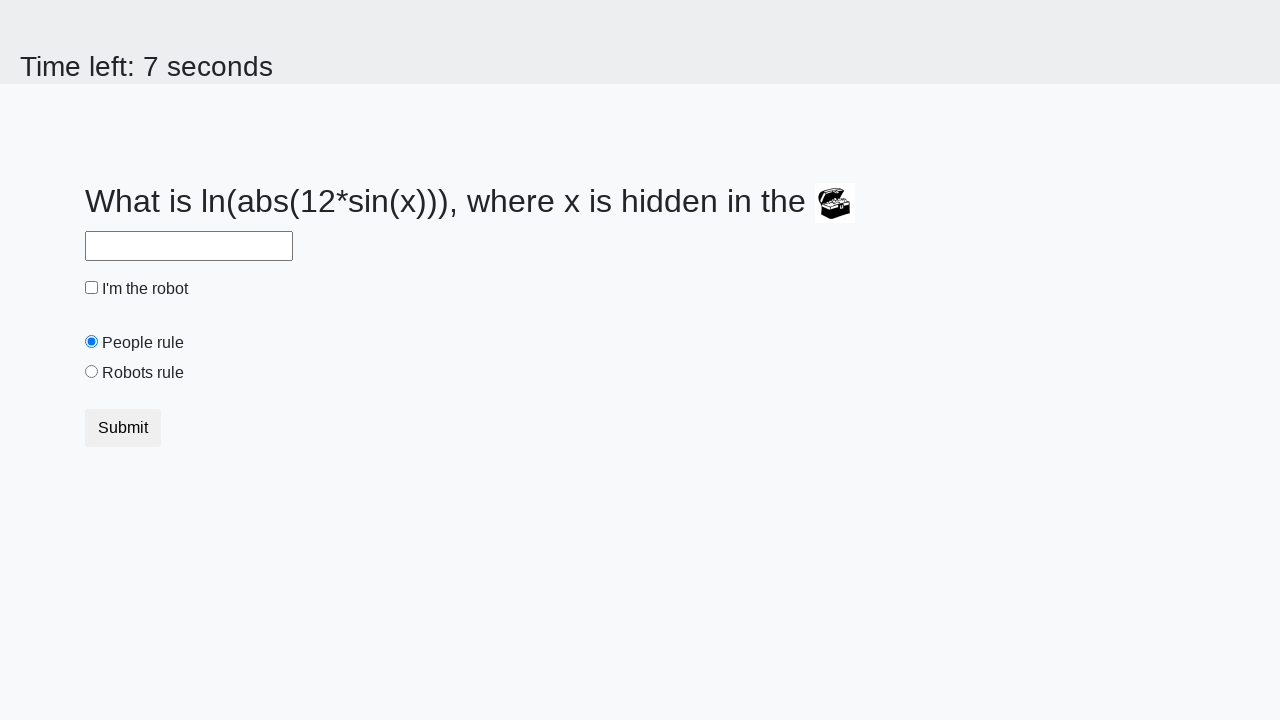

Located chest image element
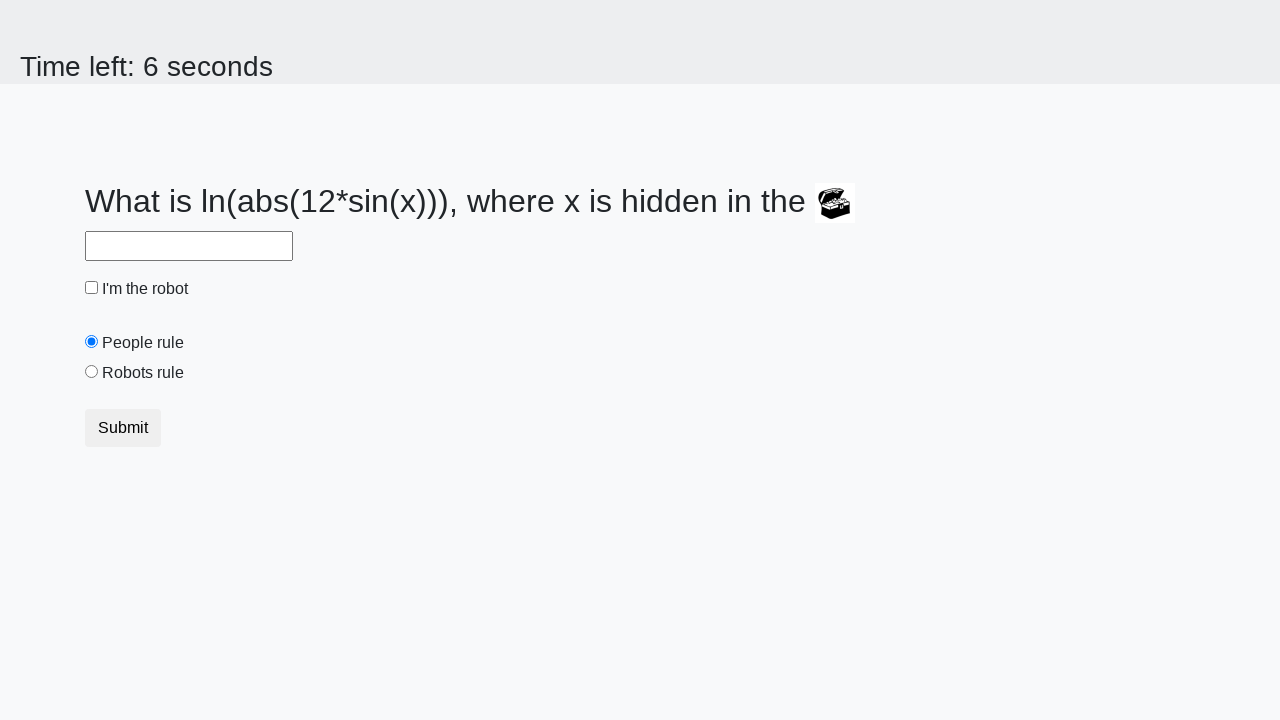

Extracted 'valuex' attribute from chest image
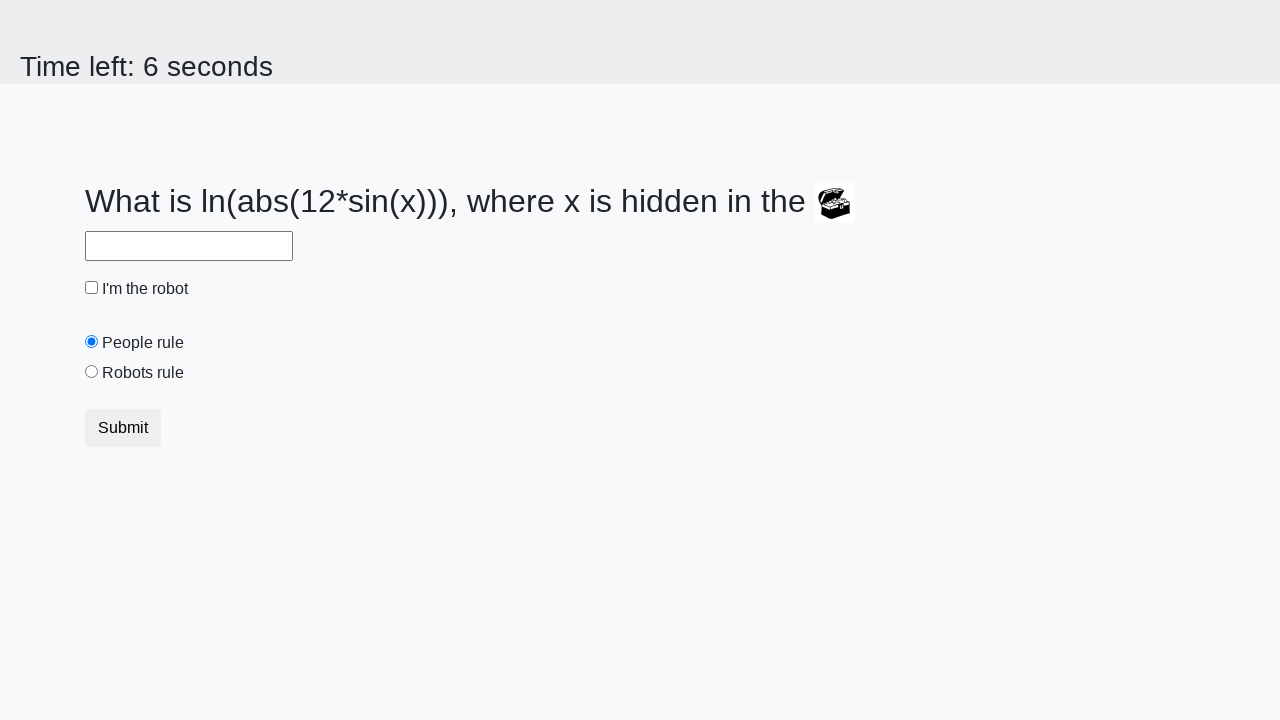

Calculated mathematical result: 0.5263389883917794
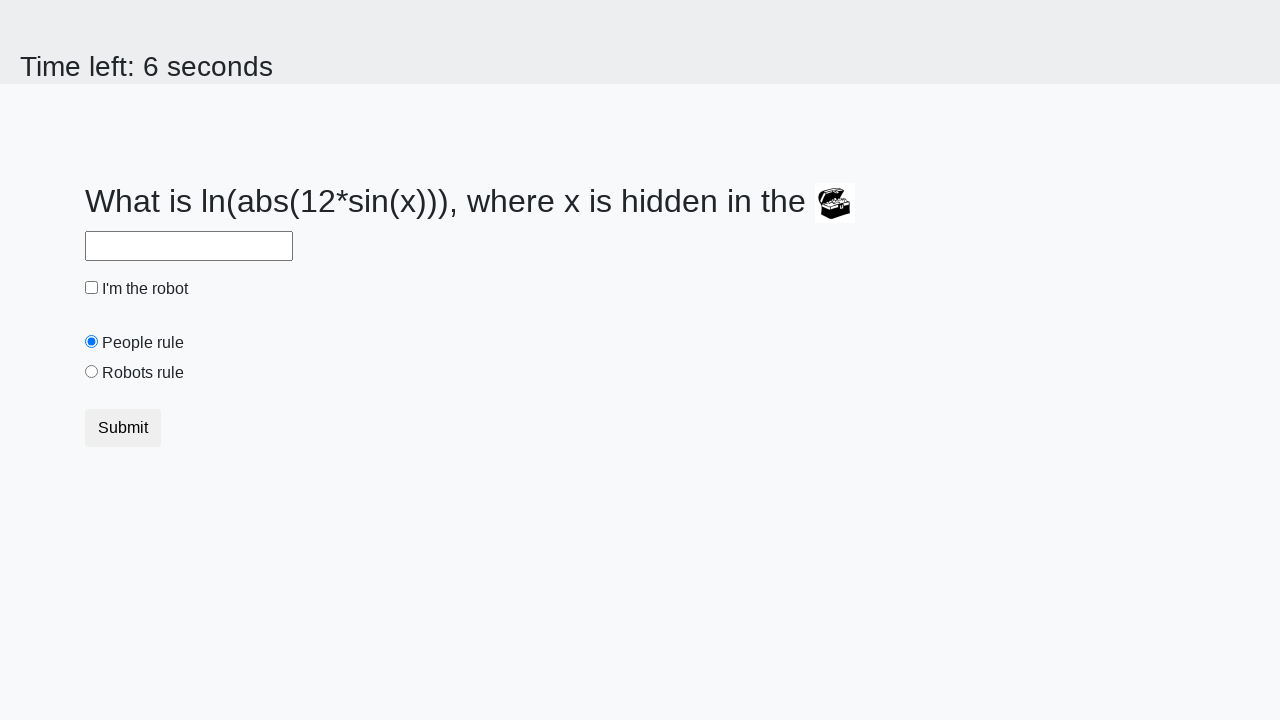

Filled answer field with calculated value on #answer
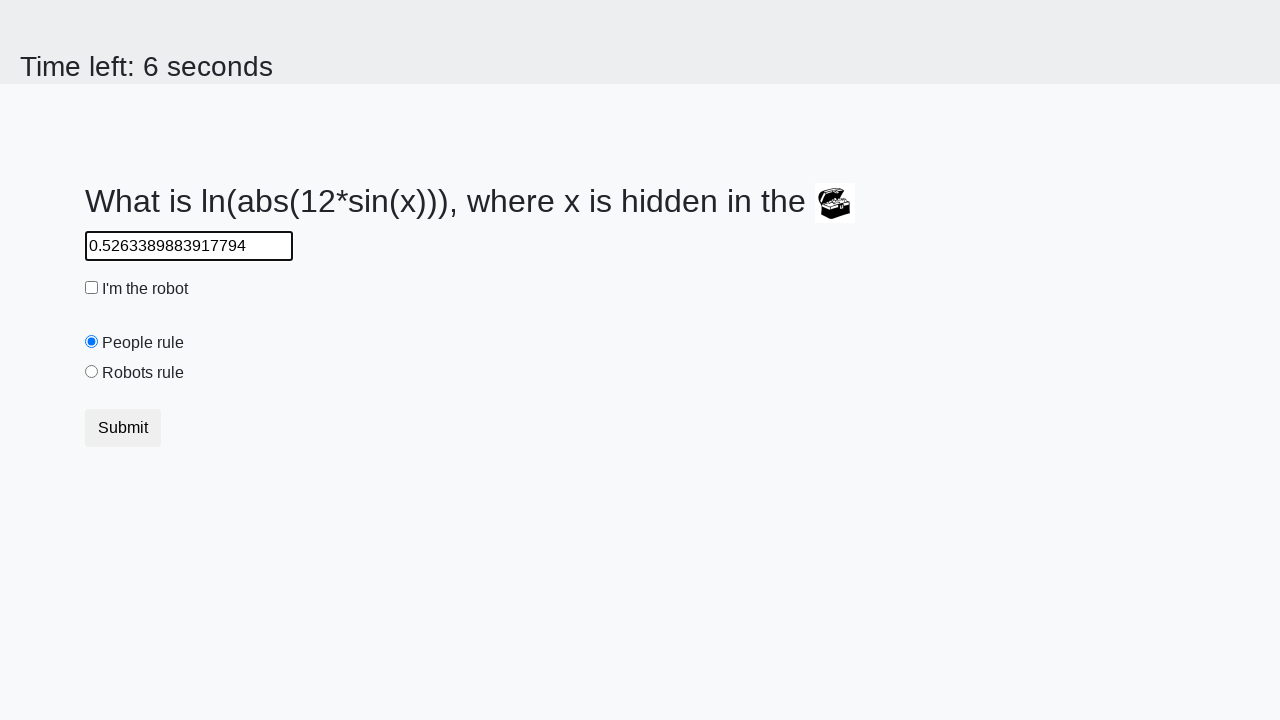

Checked the robot checkbox at (92, 288) on #robotCheckbox
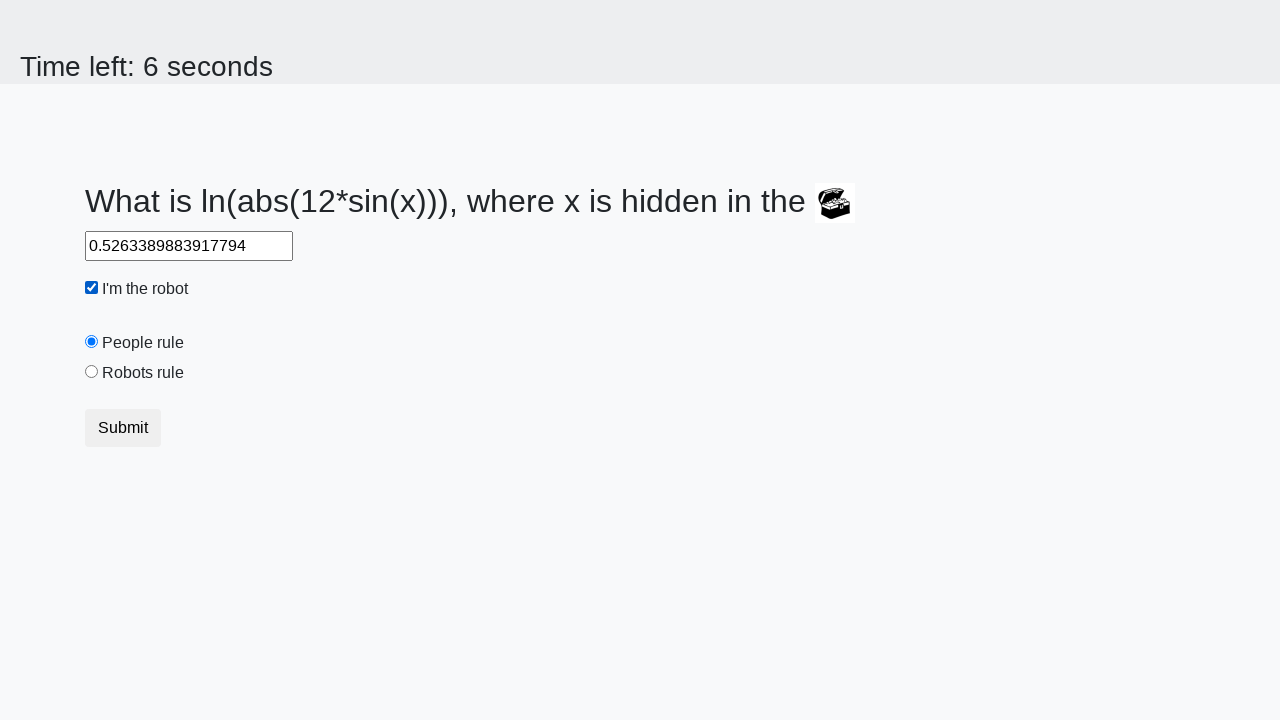

Selected 'robots rule' radio button at (92, 372) on #robotsRule
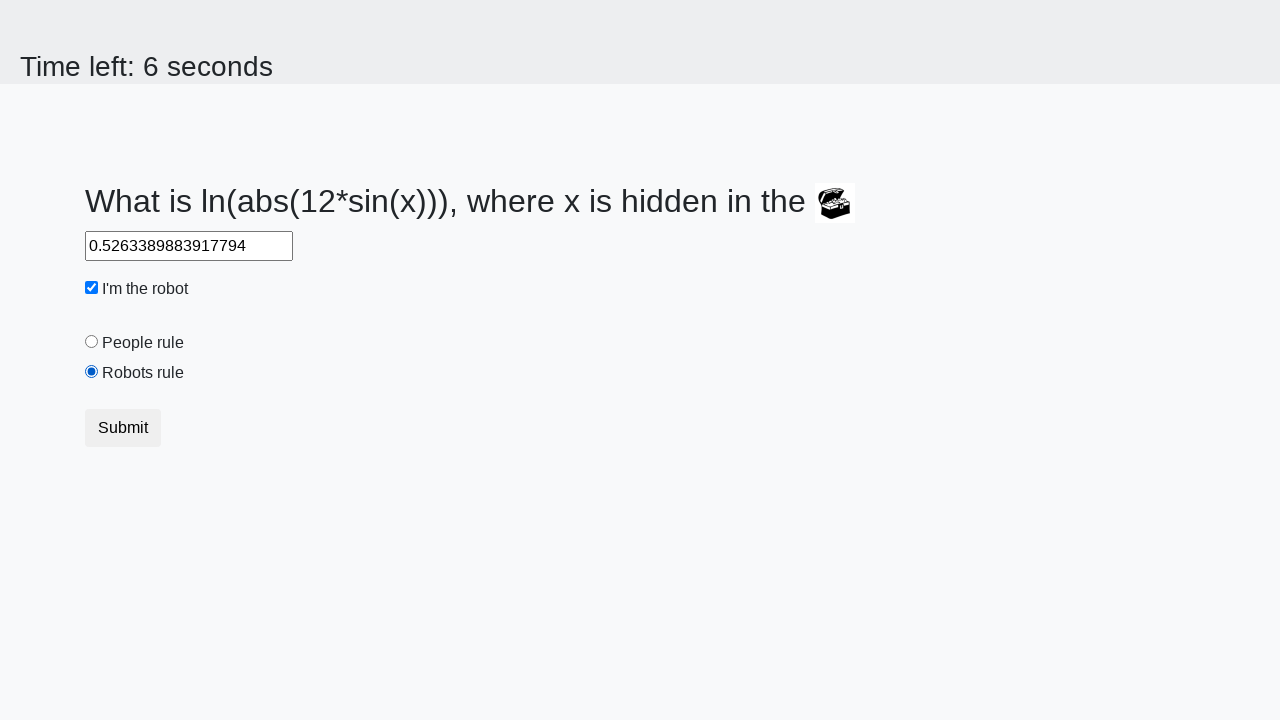

Clicked submit button to submit form at (123, 428) on .btn
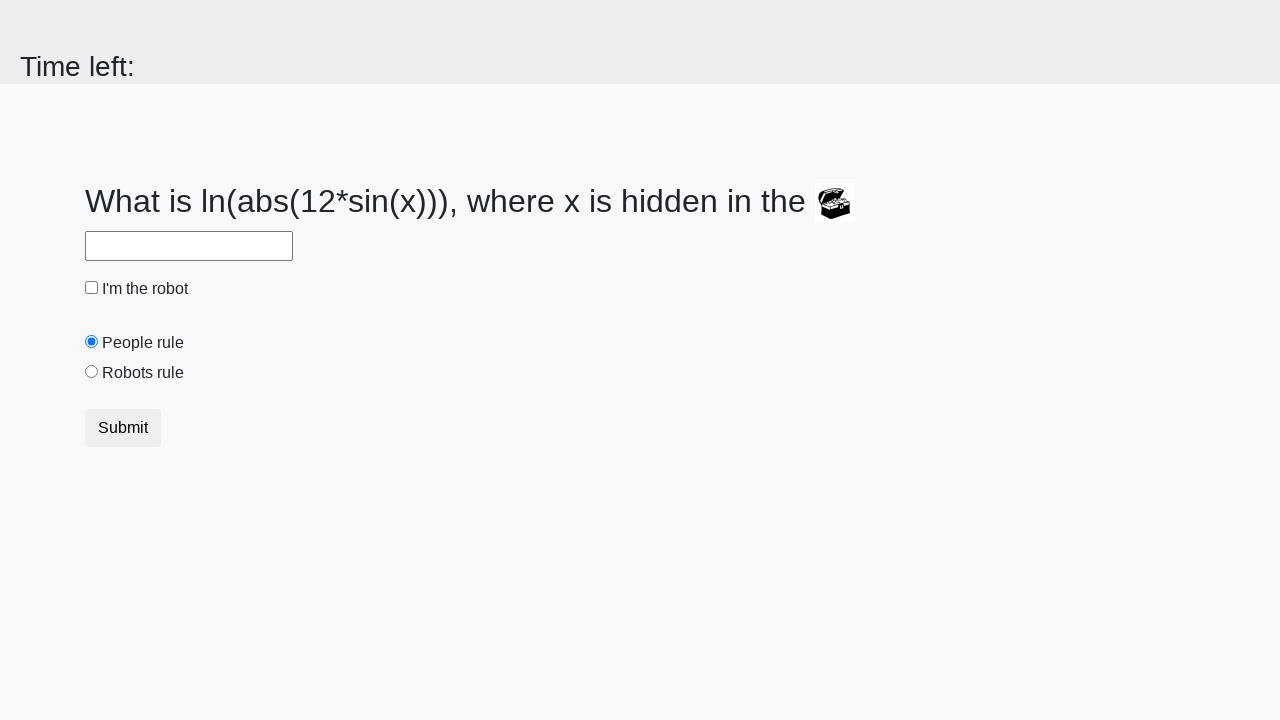

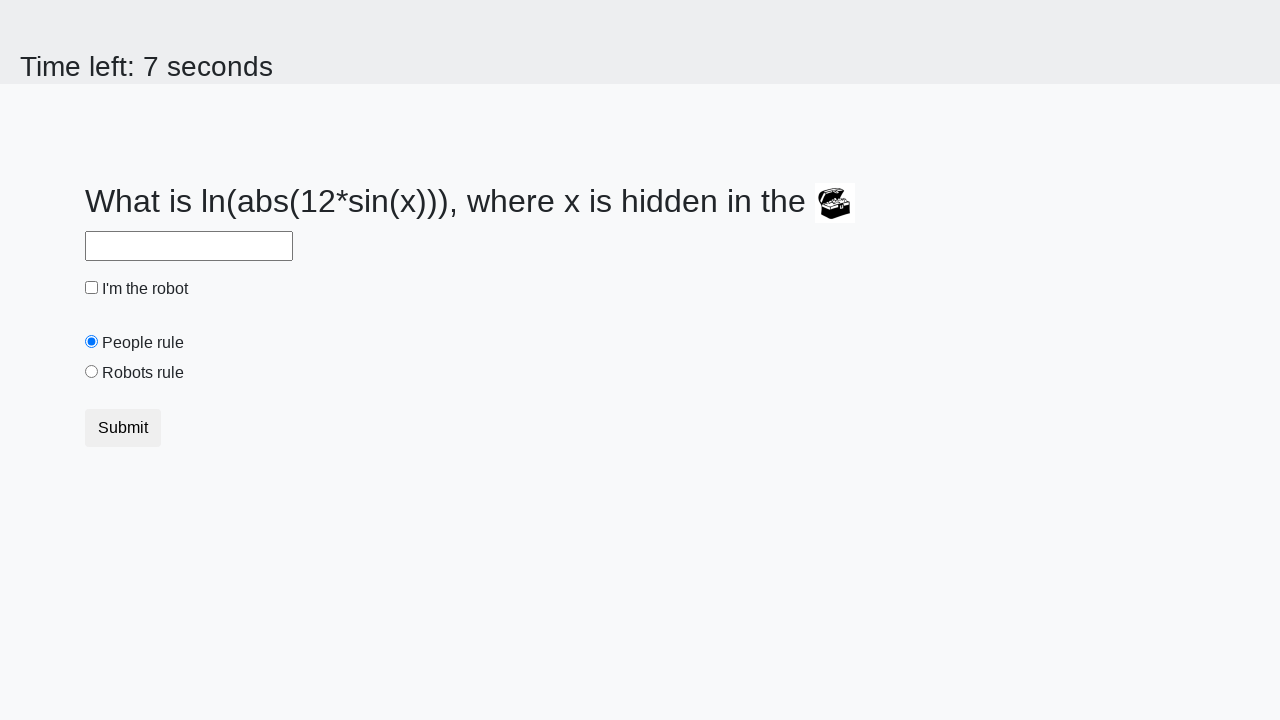